Tests that new todo items are appended to the bottom of the list and displays correct count

Starting URL: https://demo.playwright.dev/todomvc

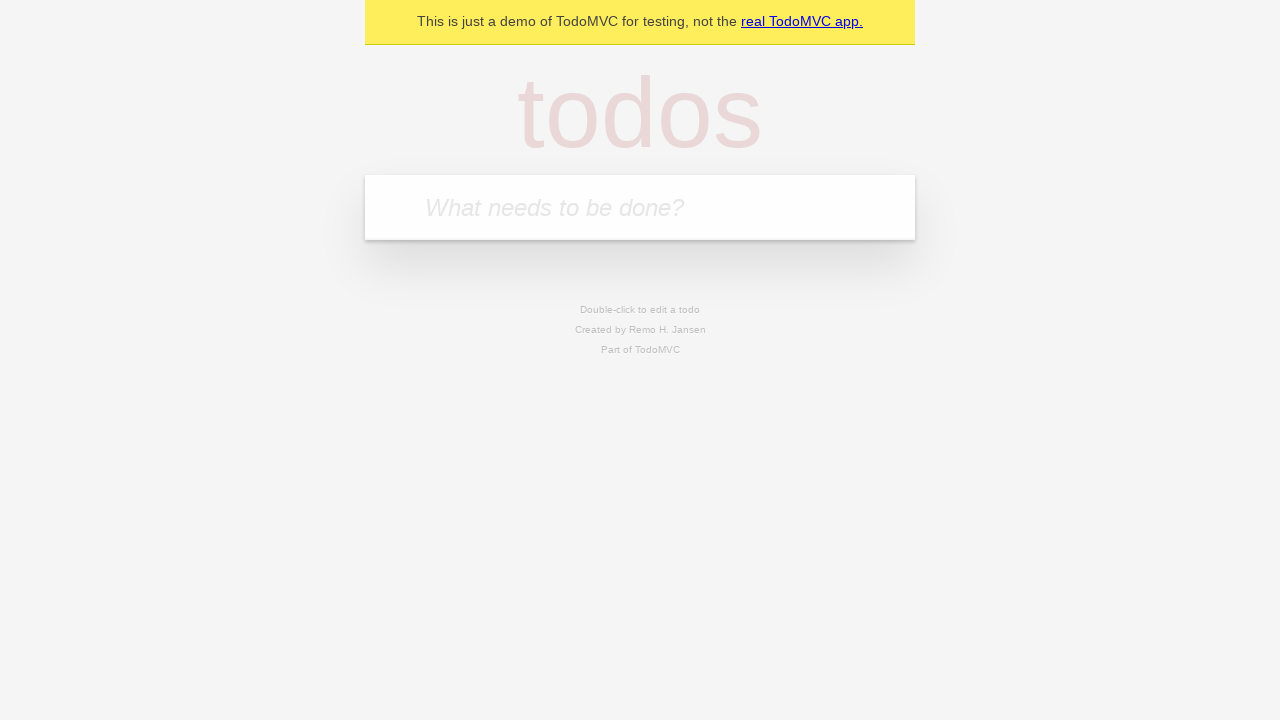

Filled todo input with 'buy some cheese' on internal:attr=[placeholder="What needs to be done?"i]
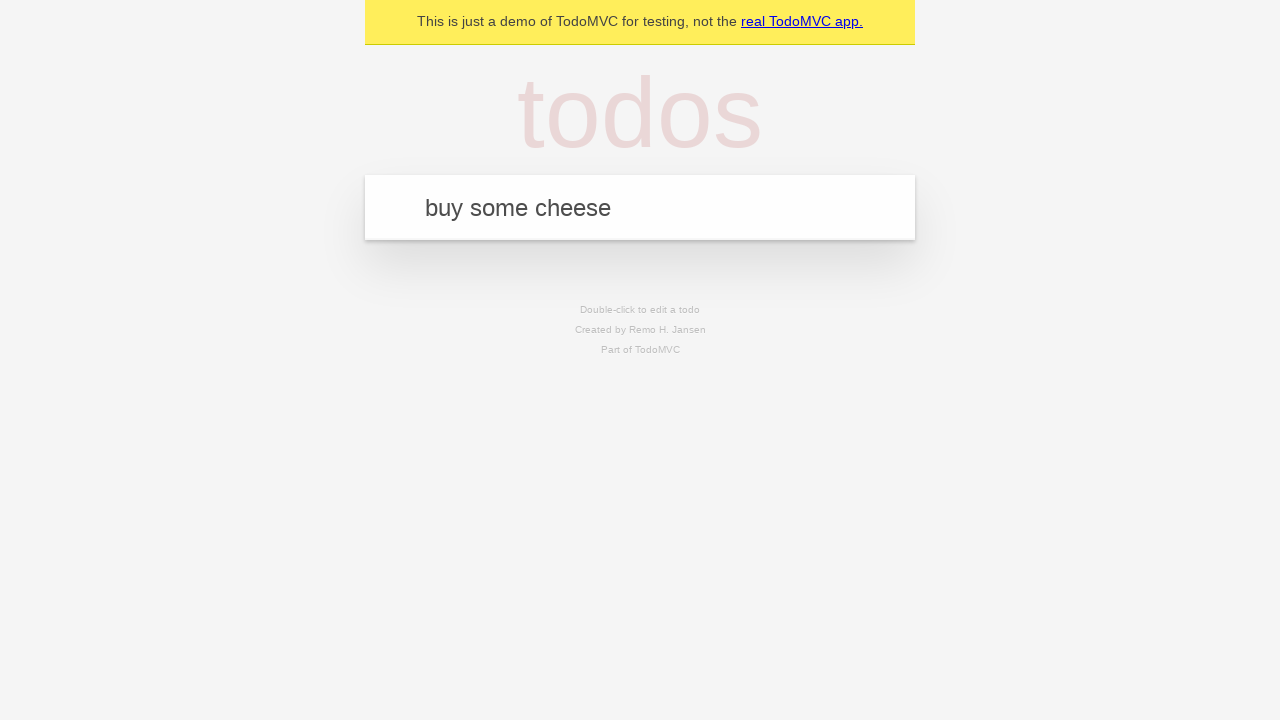

Pressed Enter to add first todo item on internal:attr=[placeholder="What needs to be done?"i]
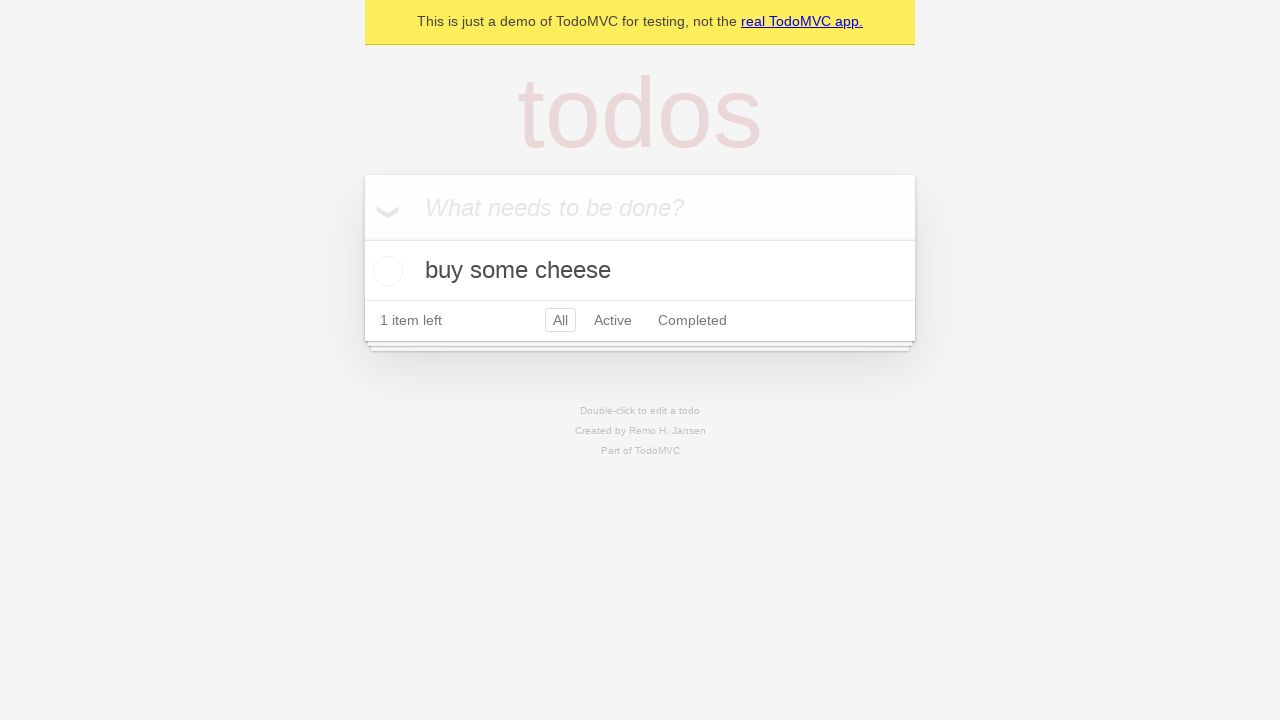

Filled todo input with 'feed the cat' on internal:attr=[placeholder="What needs to be done?"i]
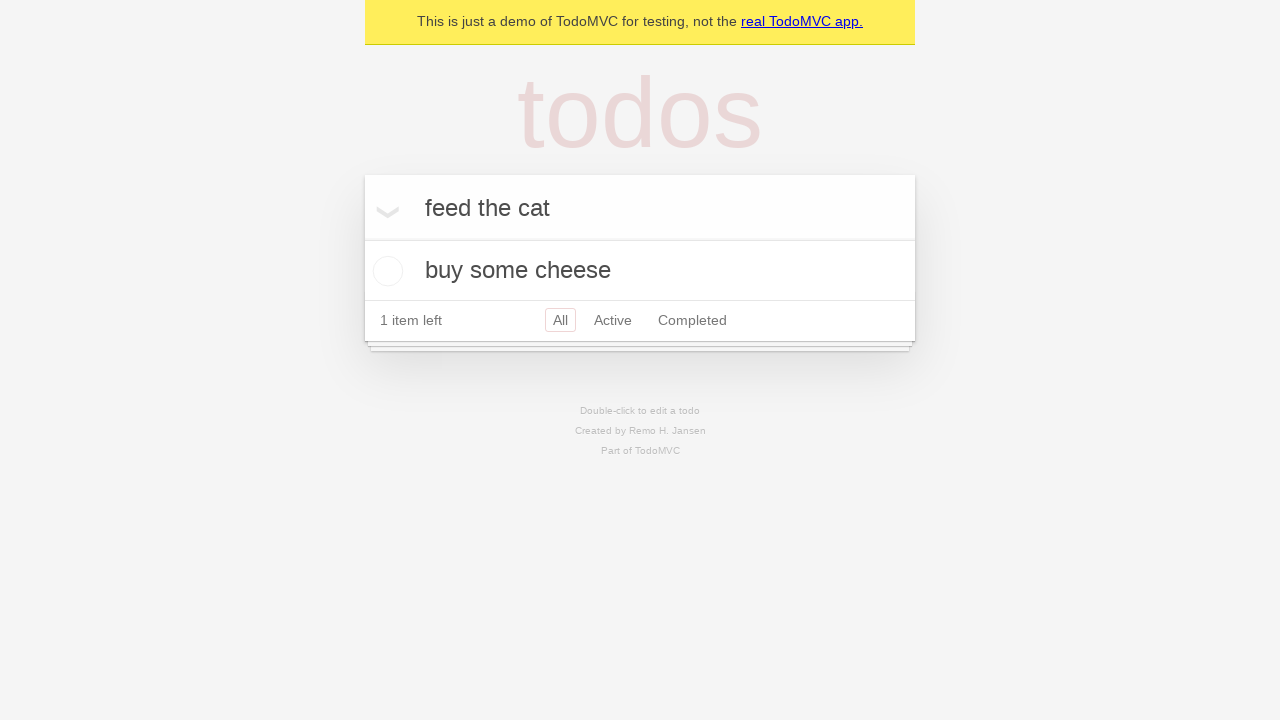

Pressed Enter to add second todo item on internal:attr=[placeholder="What needs to be done?"i]
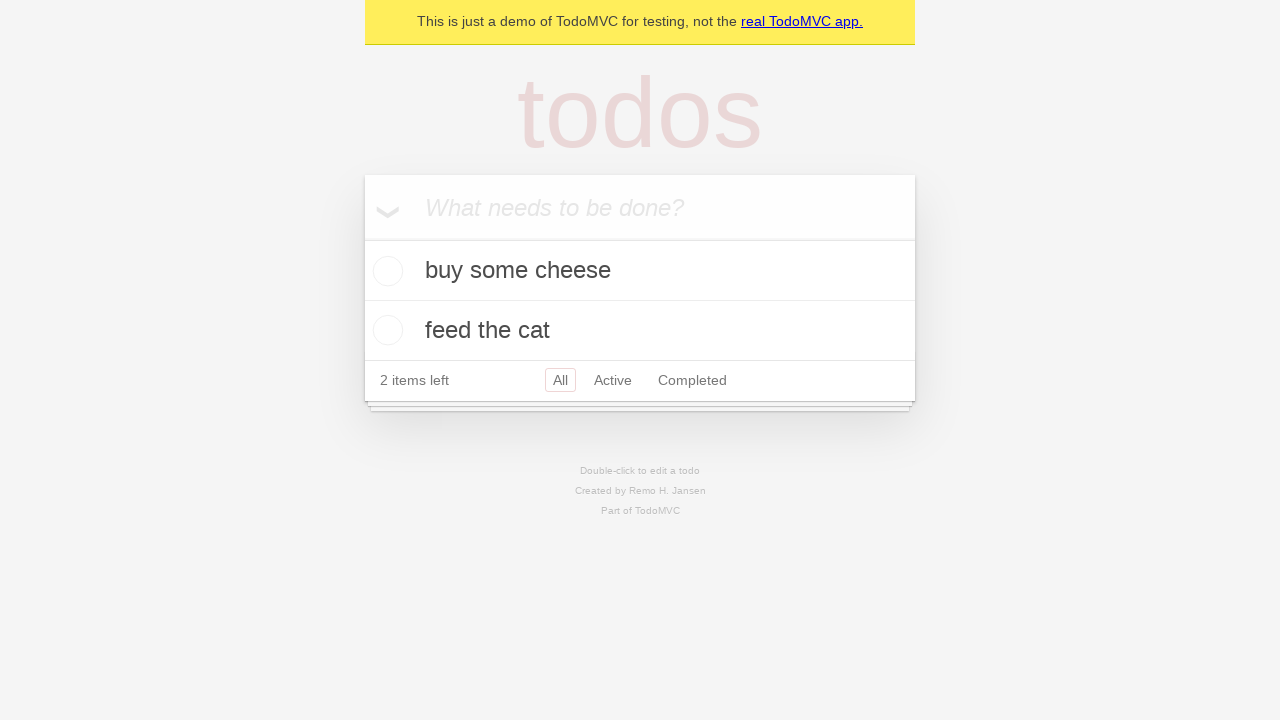

Filled todo input with 'book a doctors appointment' on internal:attr=[placeholder="What needs to be done?"i]
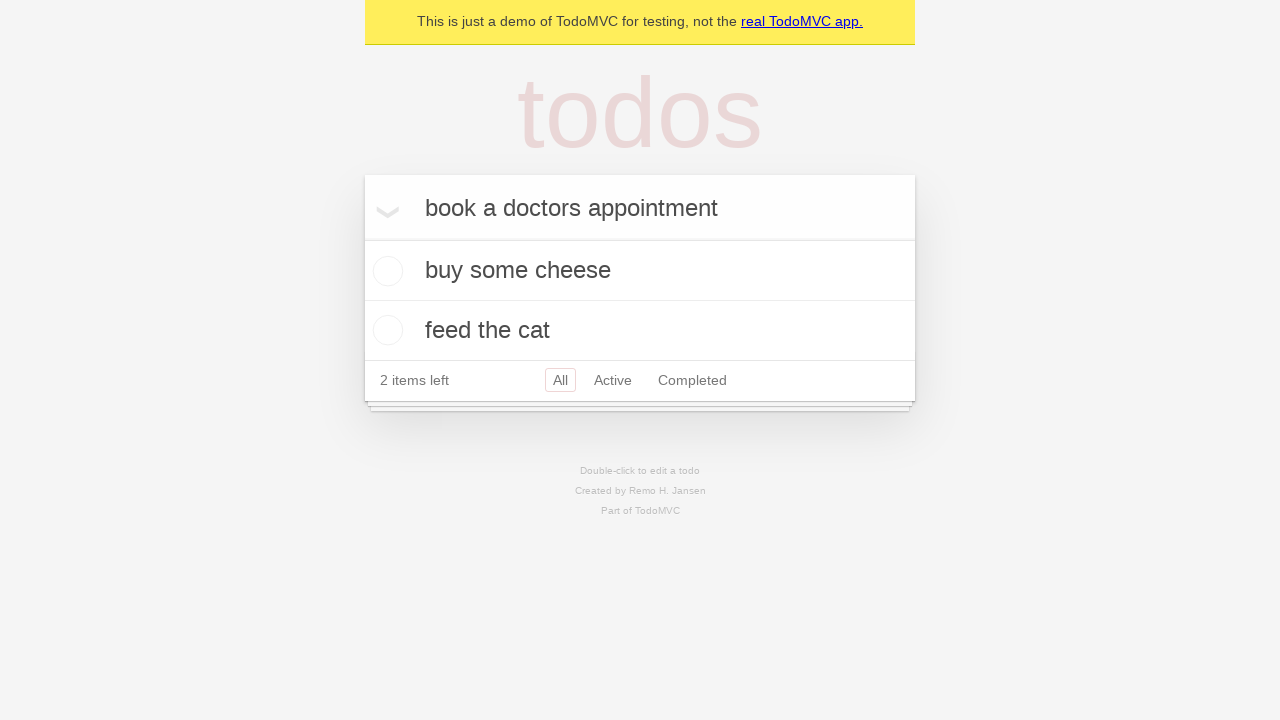

Pressed Enter to add third todo item on internal:attr=[placeholder="What needs to be done?"i]
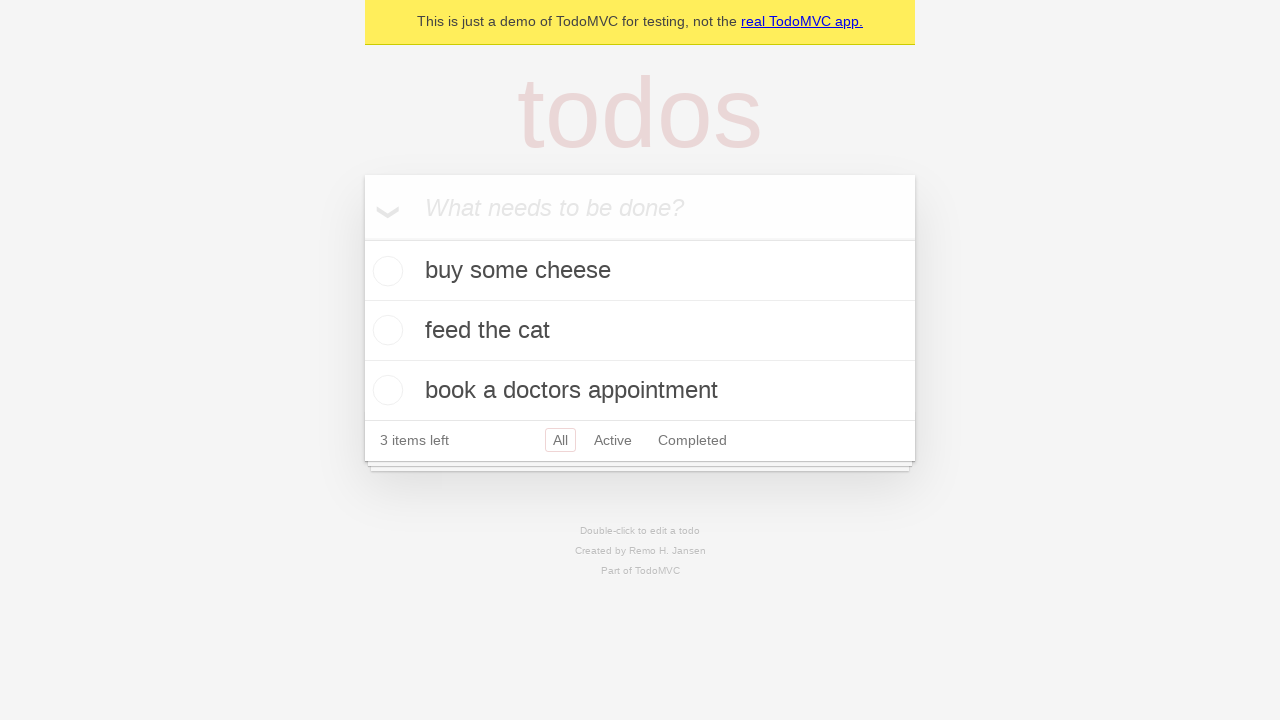

Todo count element appeared, confirming all items loaded
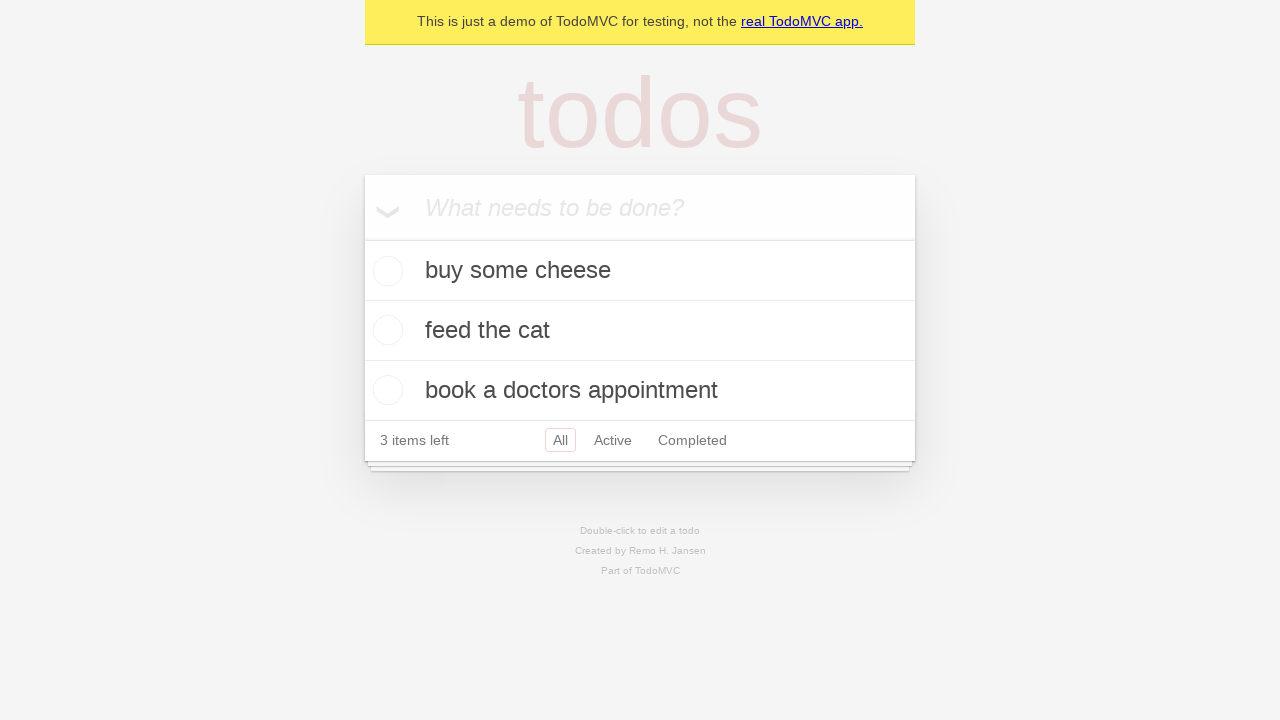

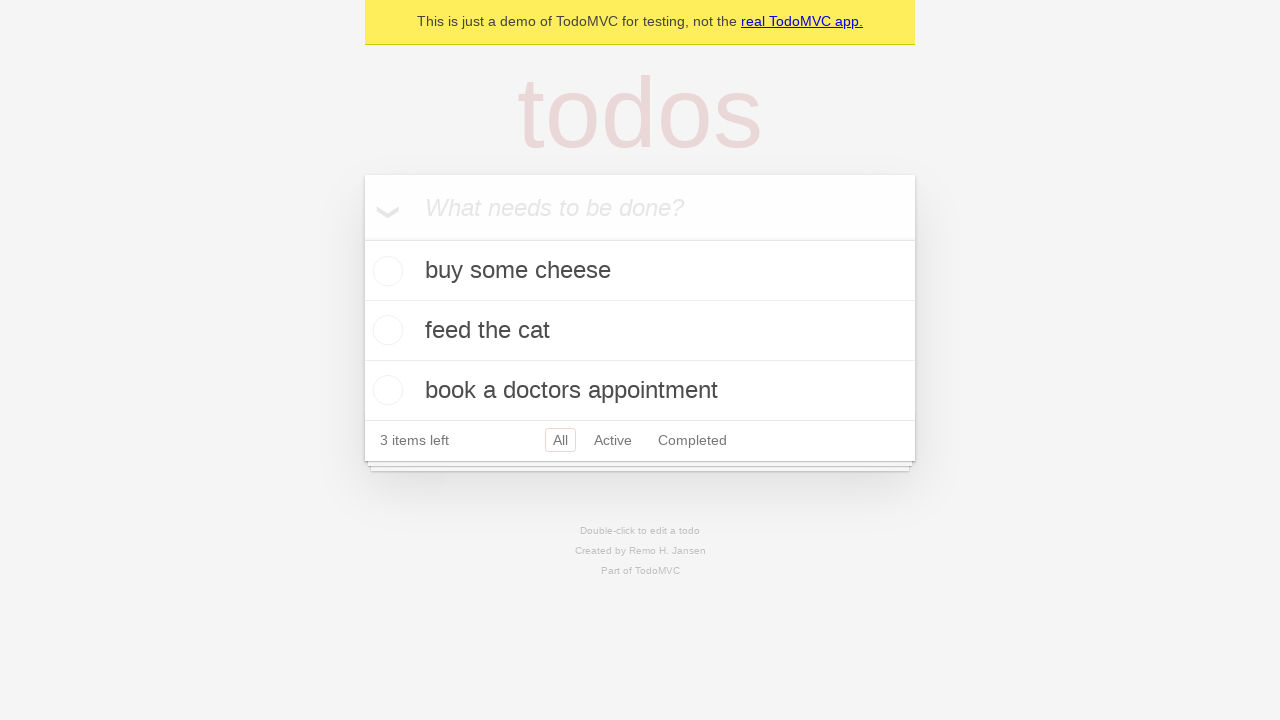